Tests opening a product from the product list widget by clicking the first product and verifying the product page loads

Starting URL: http://intershop5.skillbox.ru/

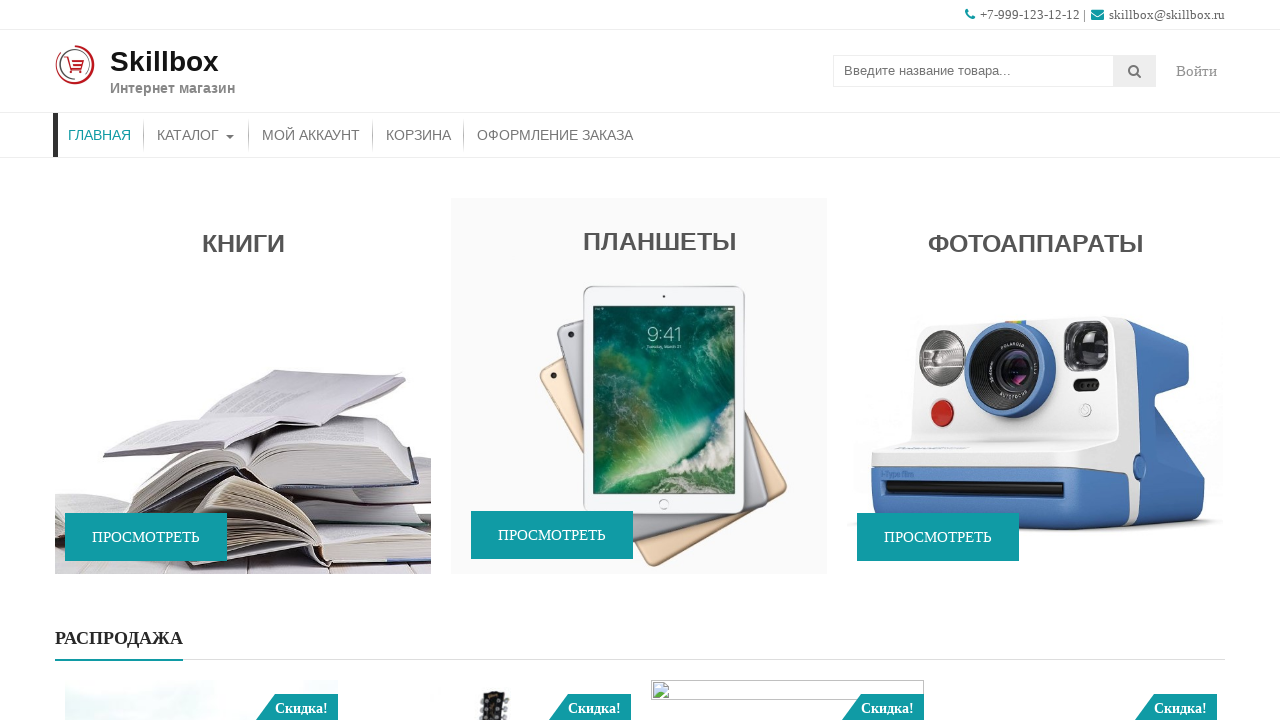

Clicked catalog button from menu at (196, 135) on #menu-item-46
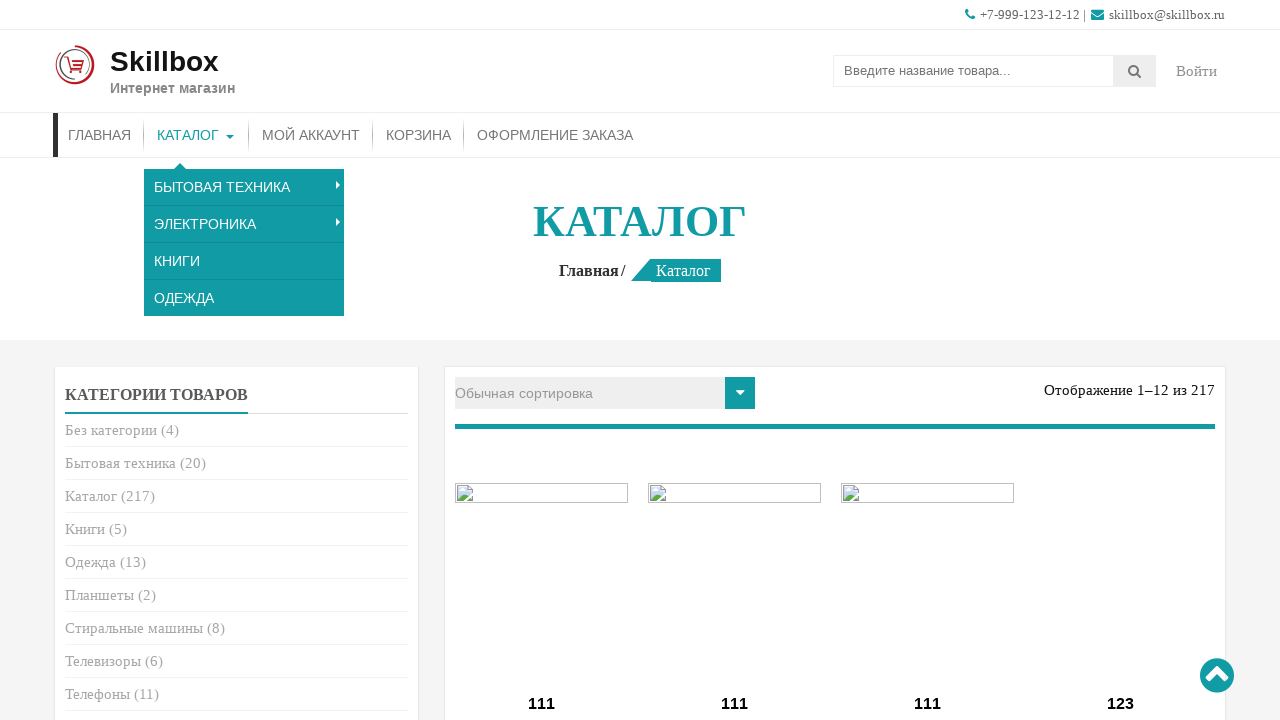

Clicked first product in the product list widget at (236, 361) on .product_list_widget li:first-child
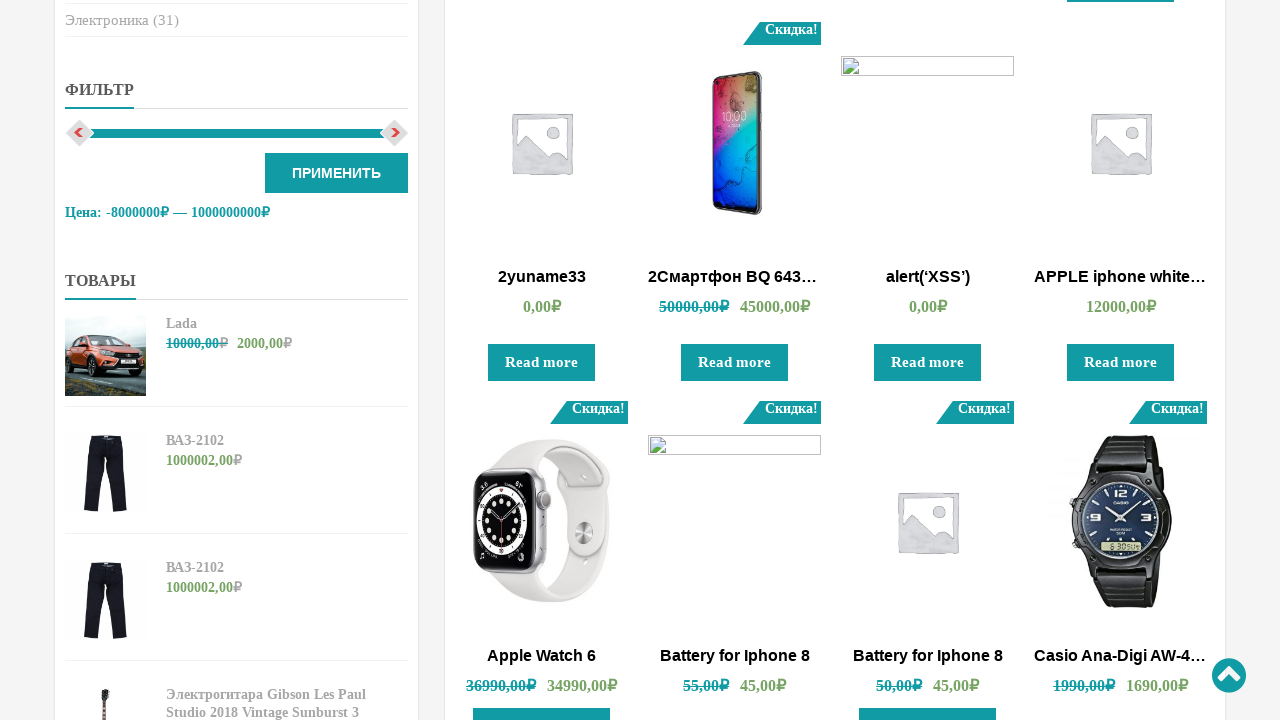

Product page content loaded and verified
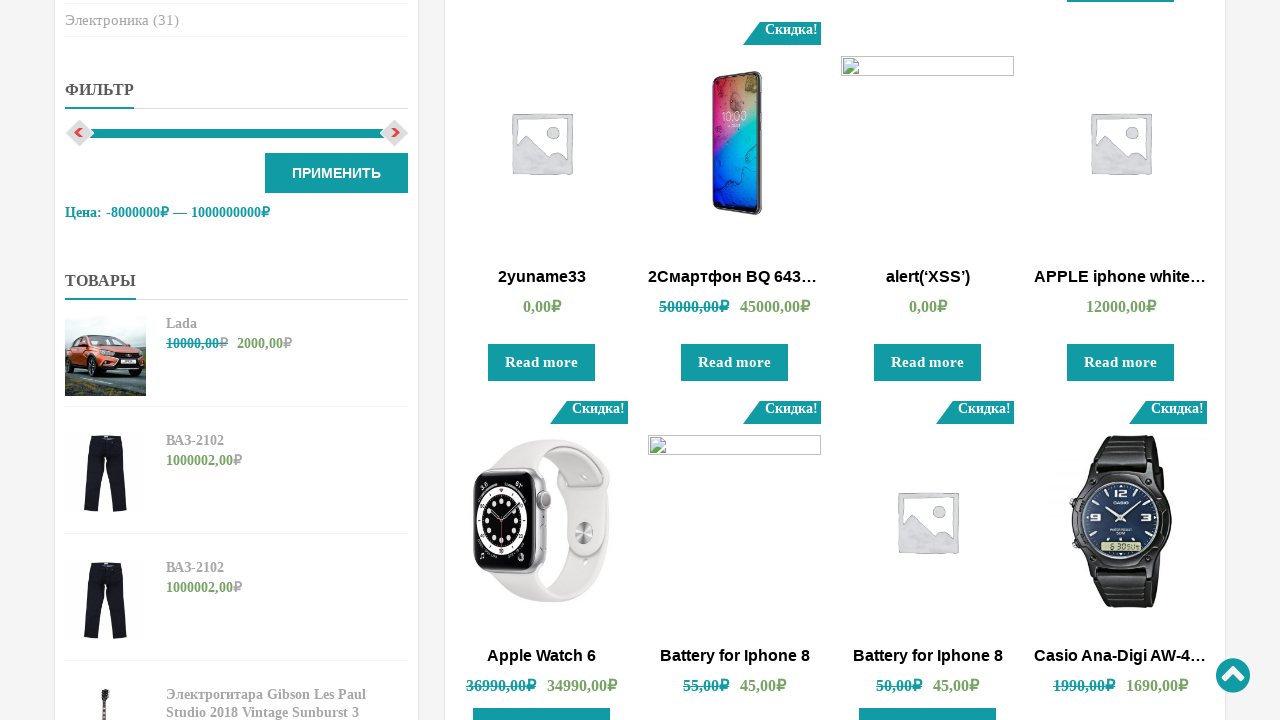

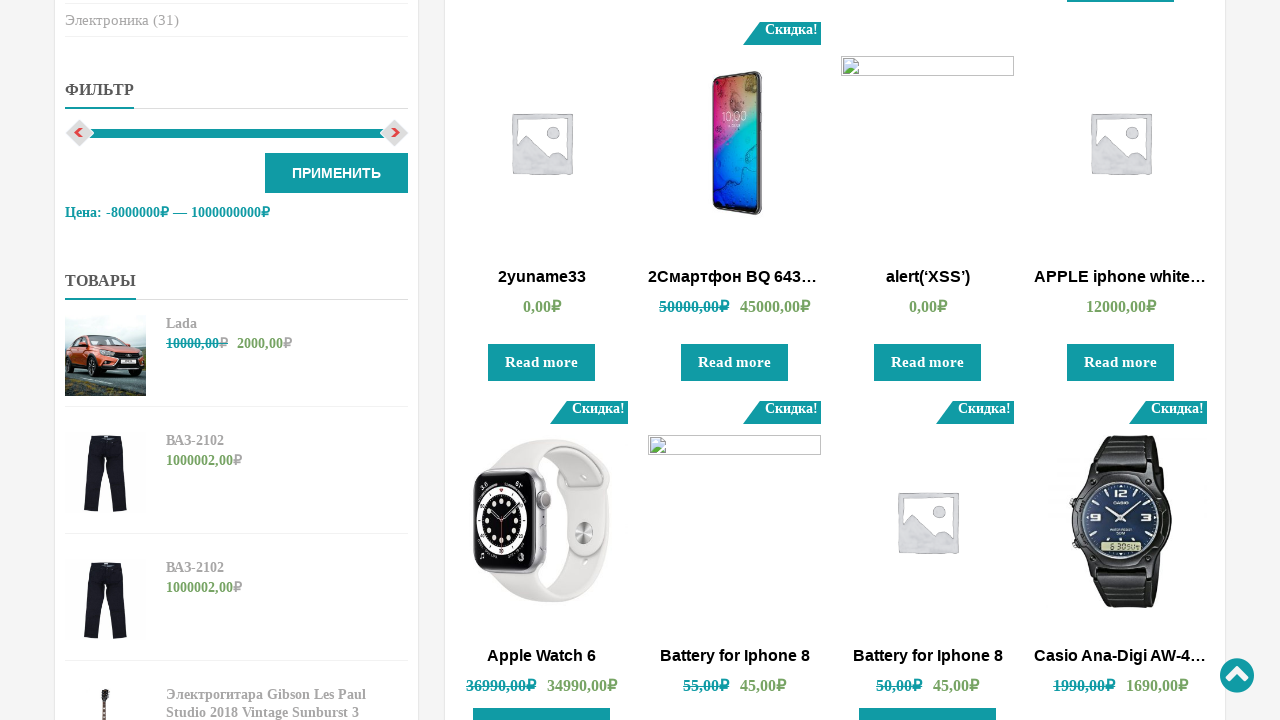